Tests interaction with W3Schools JavaScript alert demo page by clicking on the code editor area and handling browser alert dialogs.

Starting URL: https://www.w3schools.com/js/tryit.asp?filename=tryjs_alert

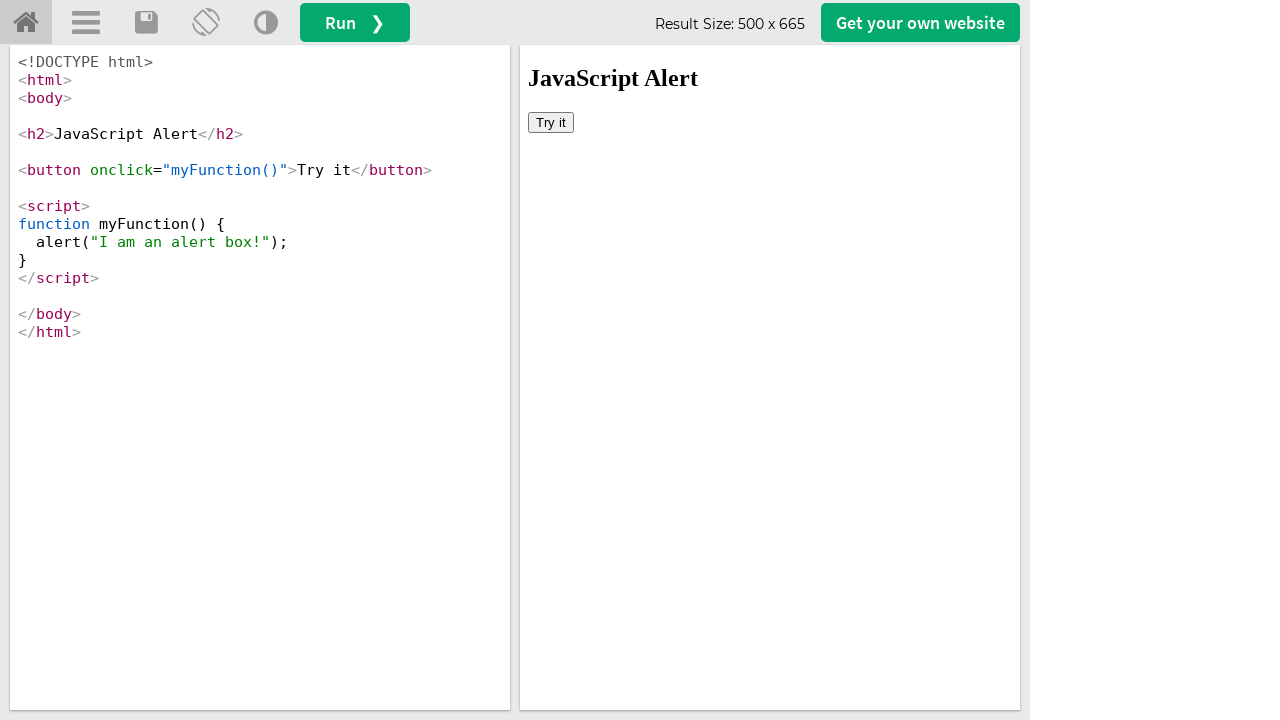

Page loaded and DOM content ready
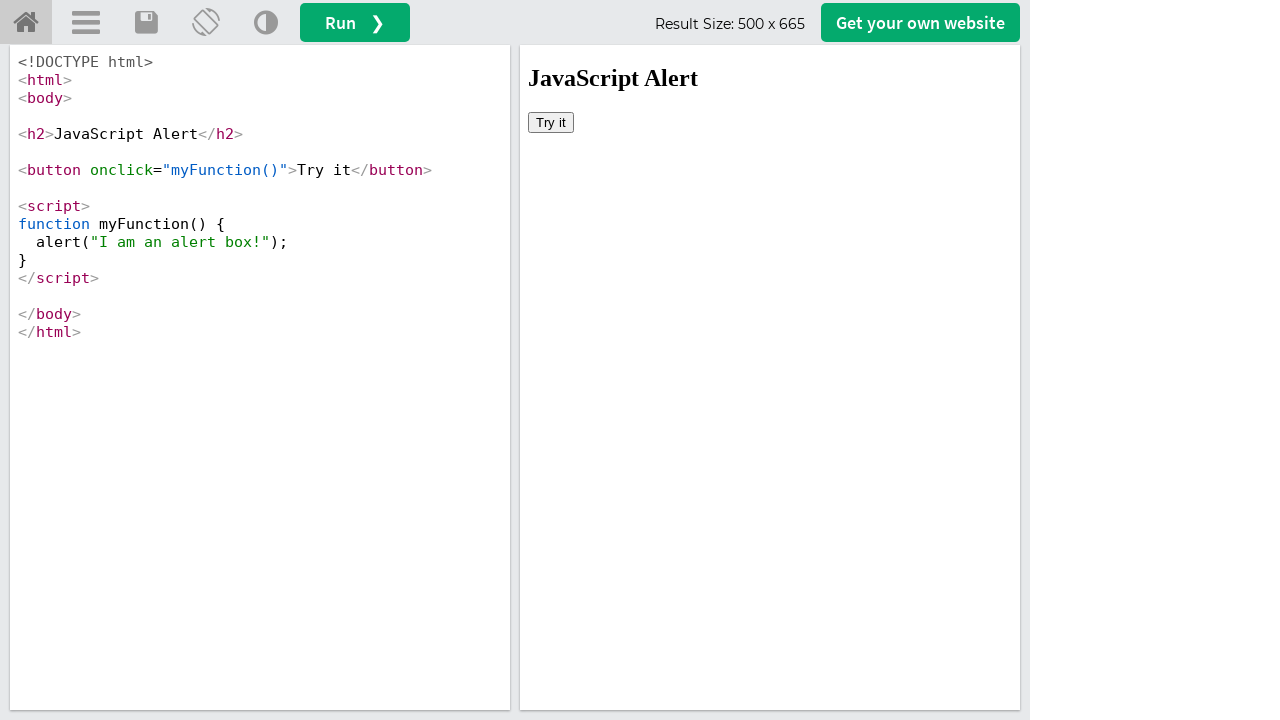

Clicked Run button in code editor at (355, 22) on button:has-text('Run')
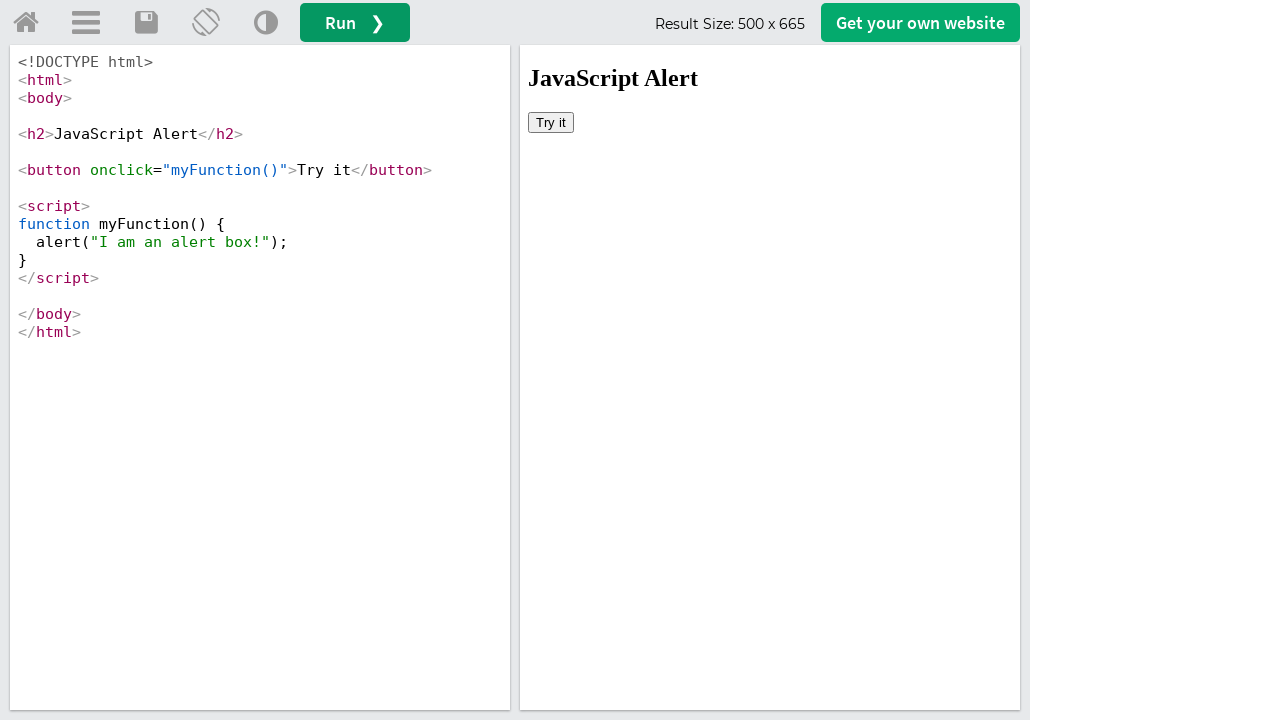

Set up dialog handler to accept alerts
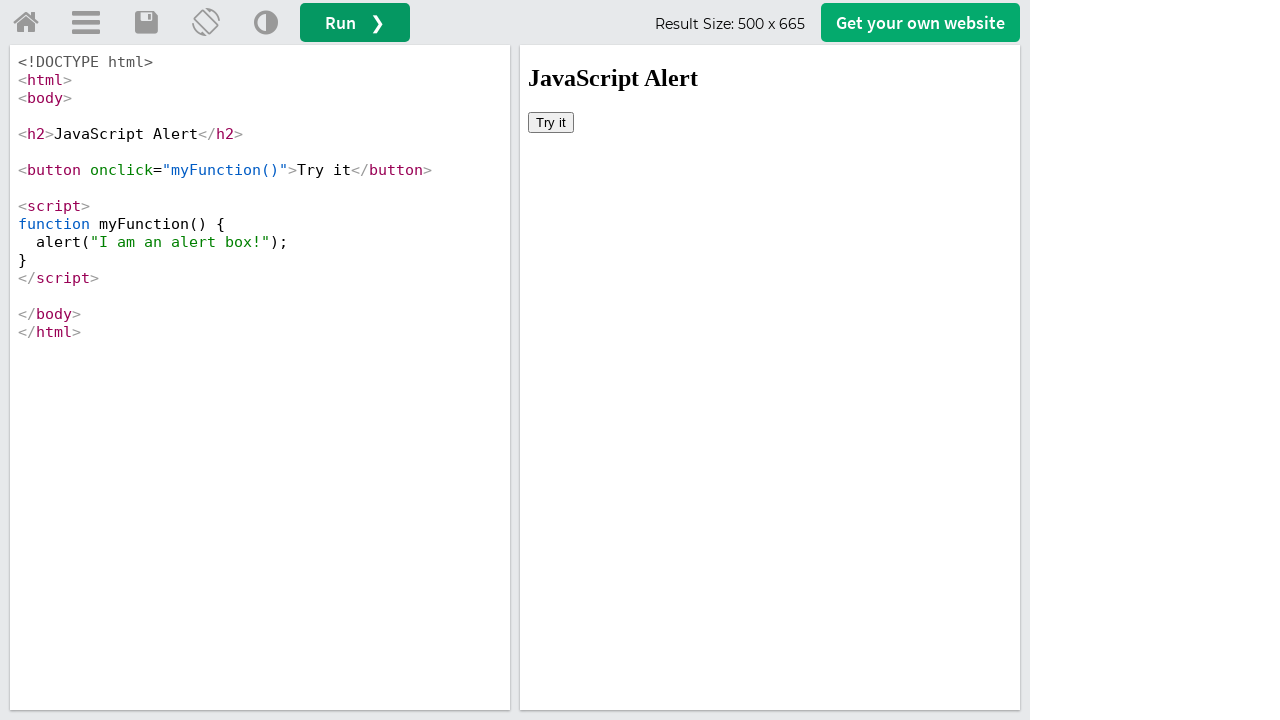

Clicked button in result iframe to trigger alert at (551, 122) on #iframeResult >> internal:control=enter-frame >> button
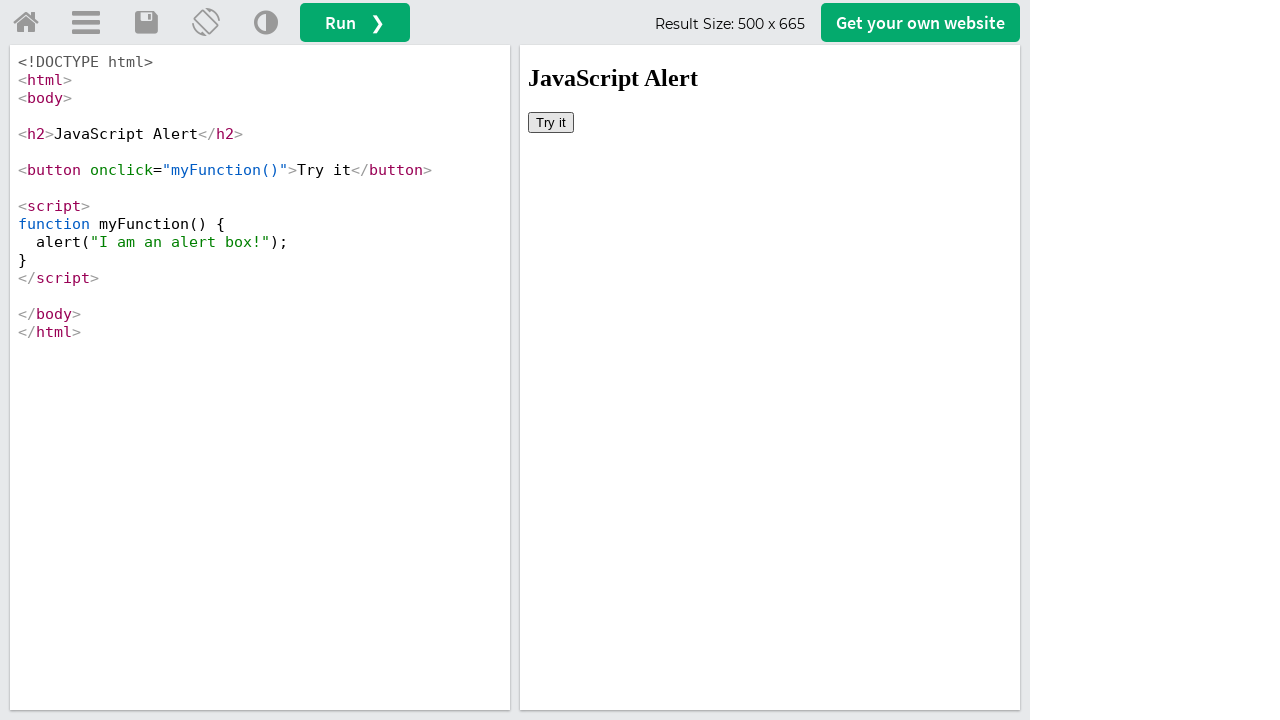

Waited 1 second for dialog processing
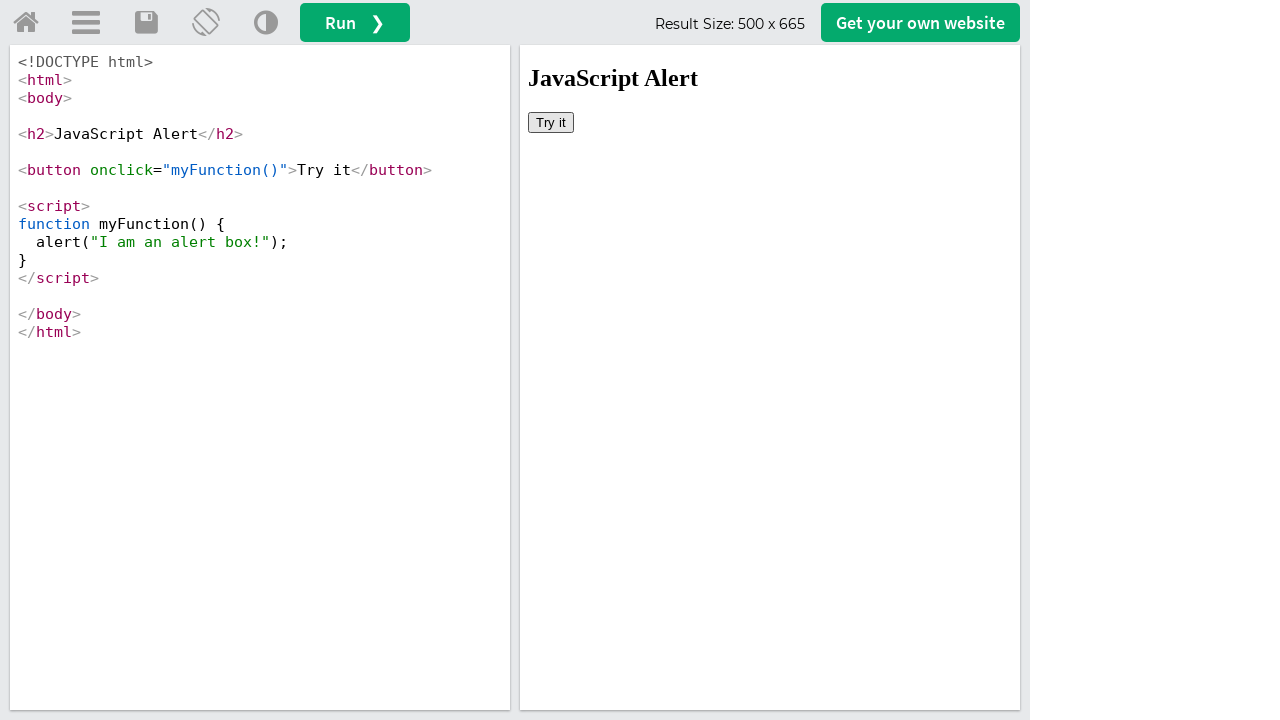

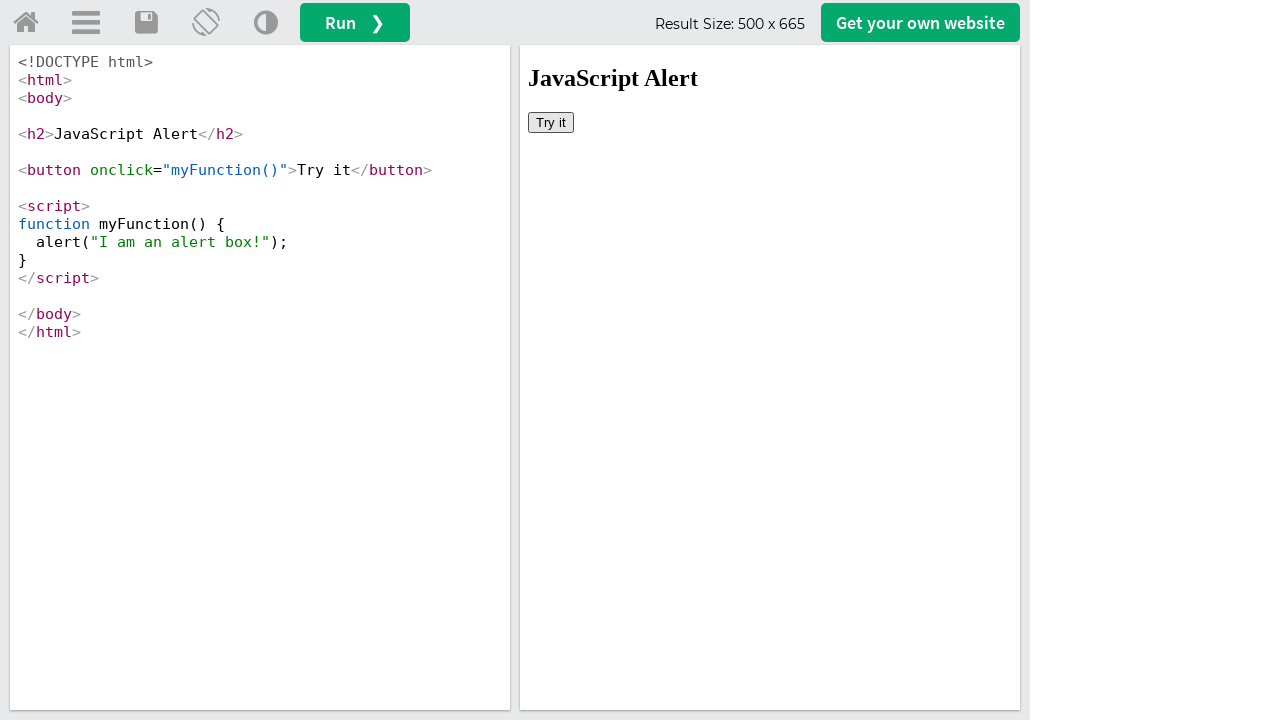